Navigates to a learning page and checks all checkboxes on the page

Starting URL: https://krninformatix.com/learn.html

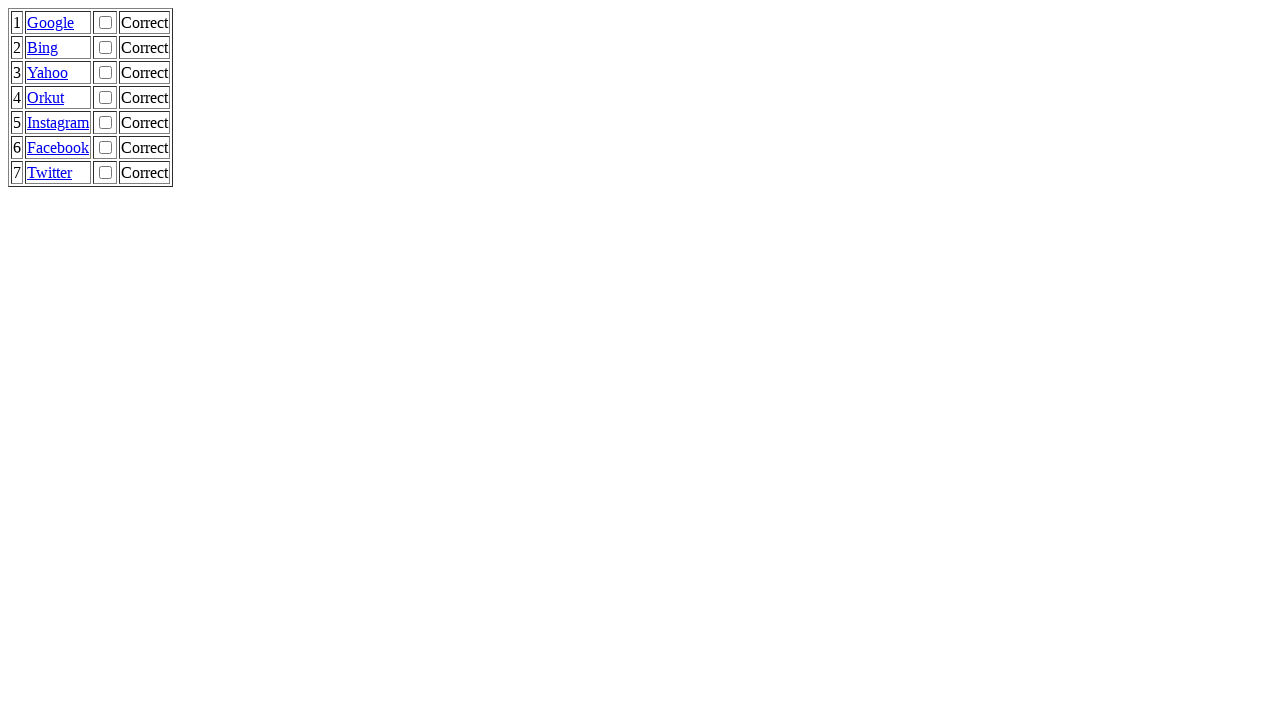

Waited for checkboxes to be present on the learning page
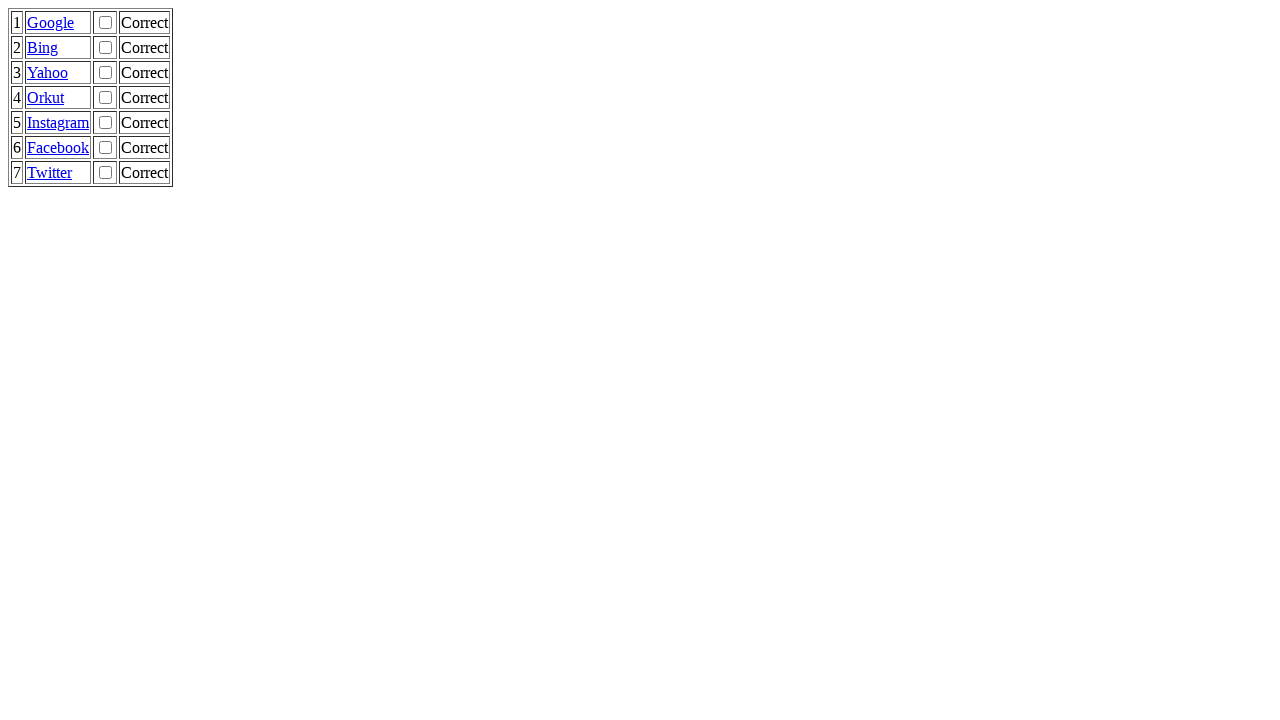

Found all checkboxes on the page
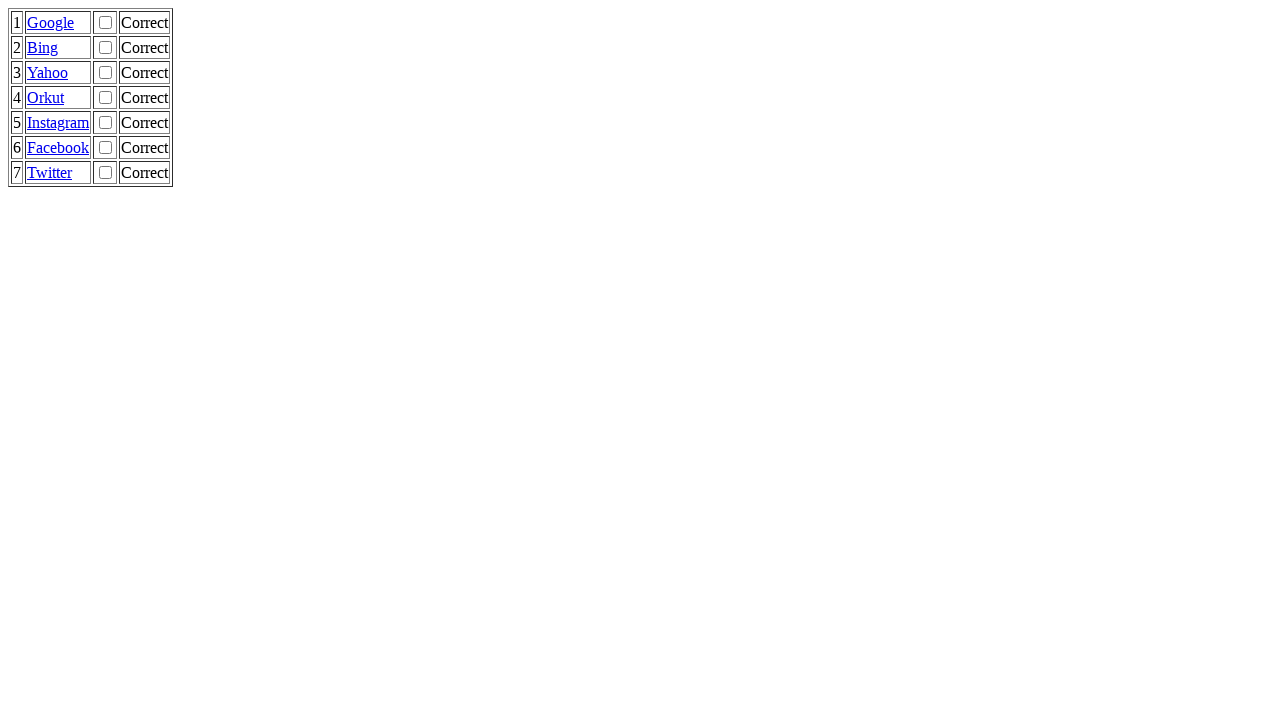

Clicked a checkbox to check it
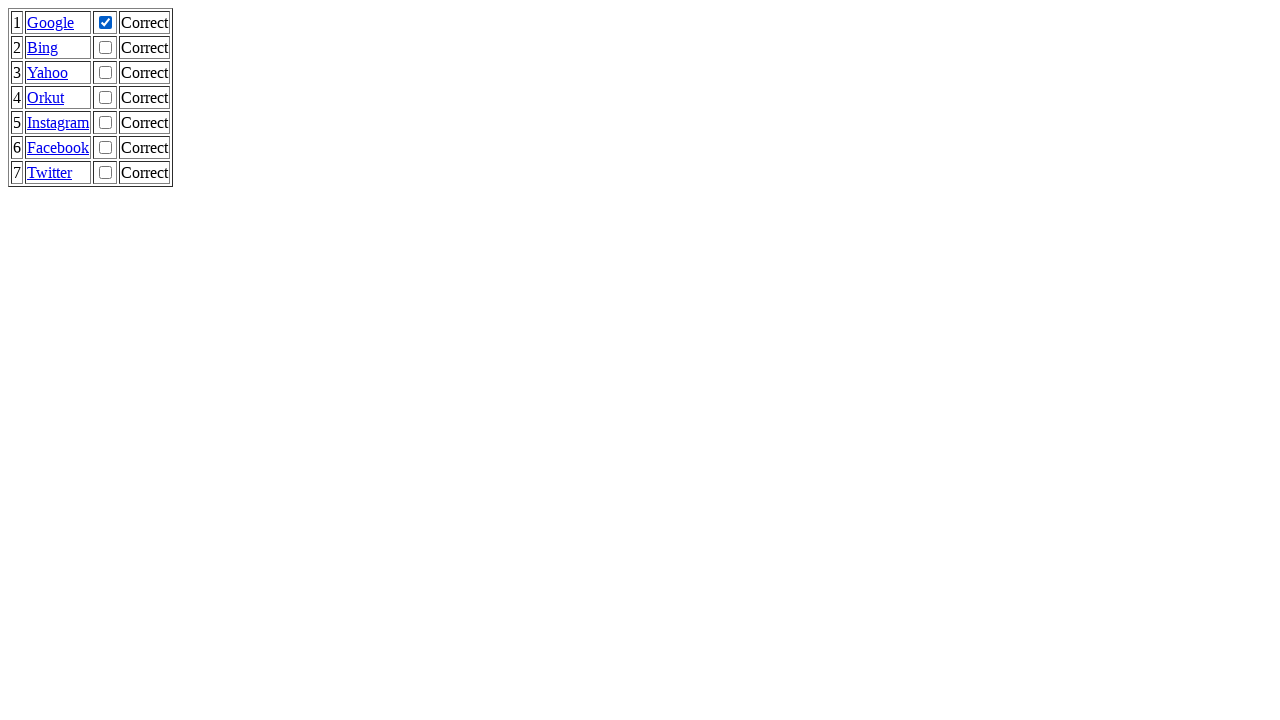

Clicked a checkbox to check it
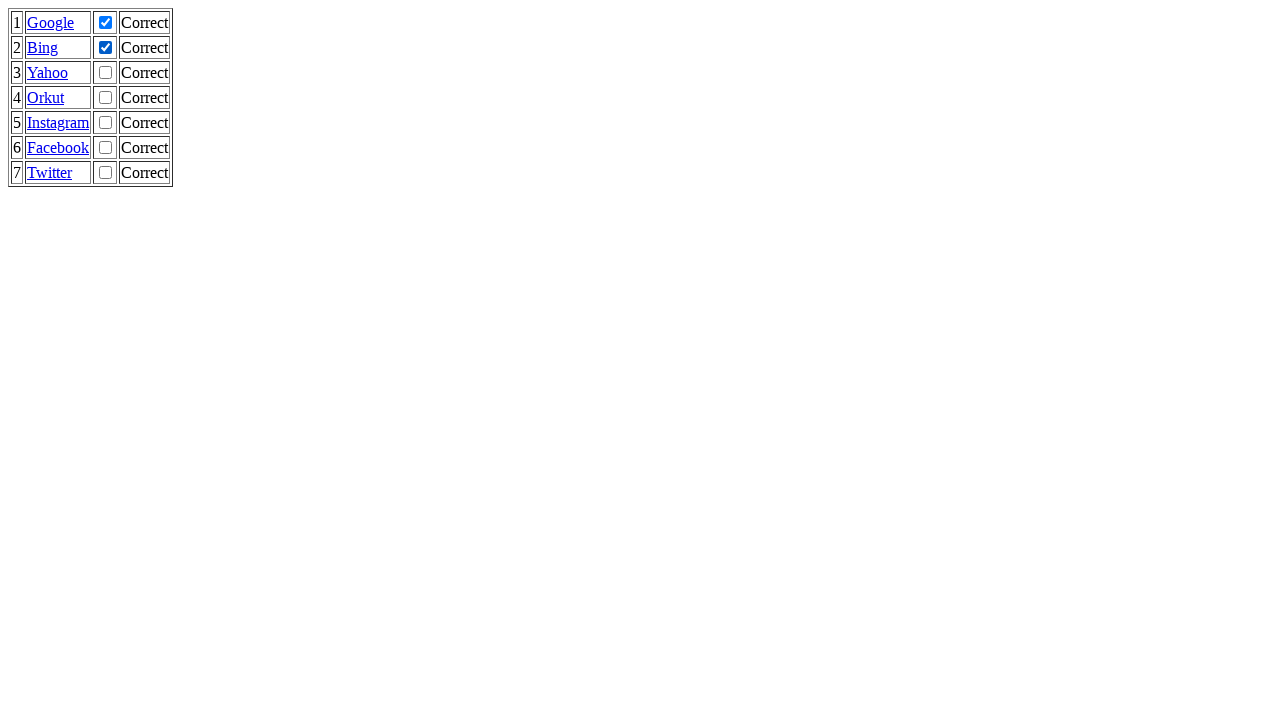

Clicked a checkbox to check it
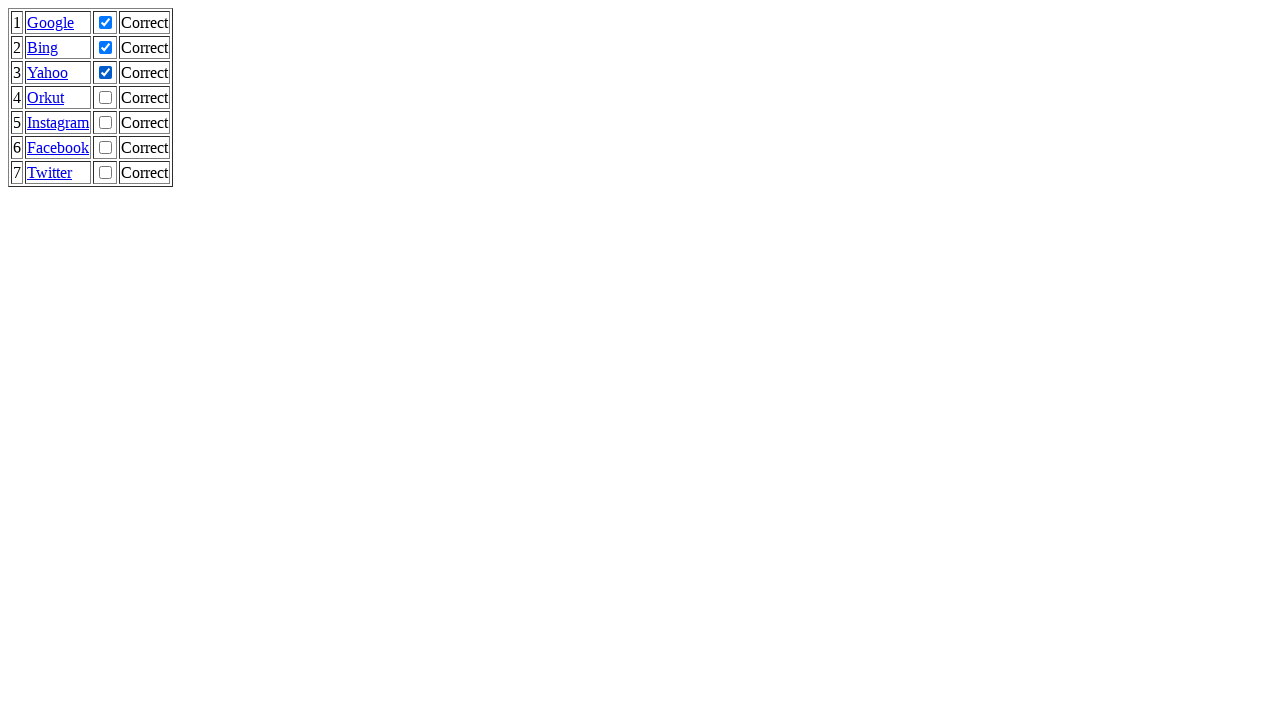

Clicked a checkbox to check it
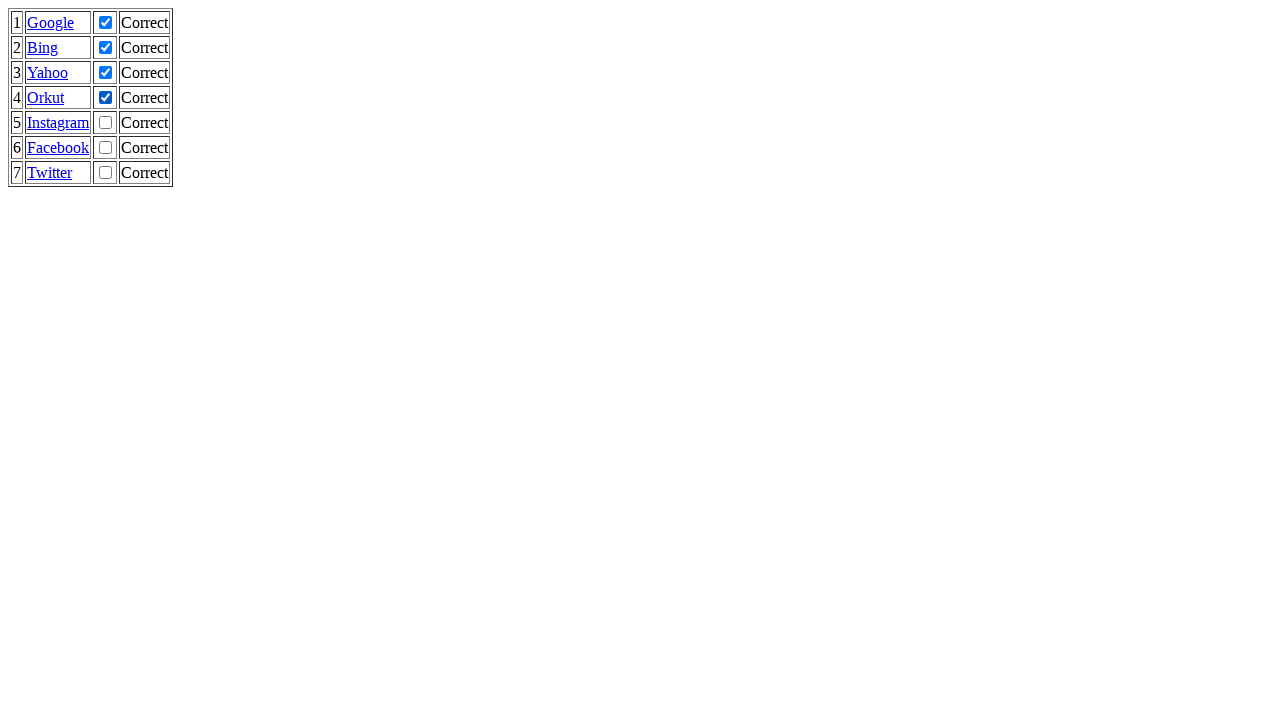

Clicked a checkbox to check it
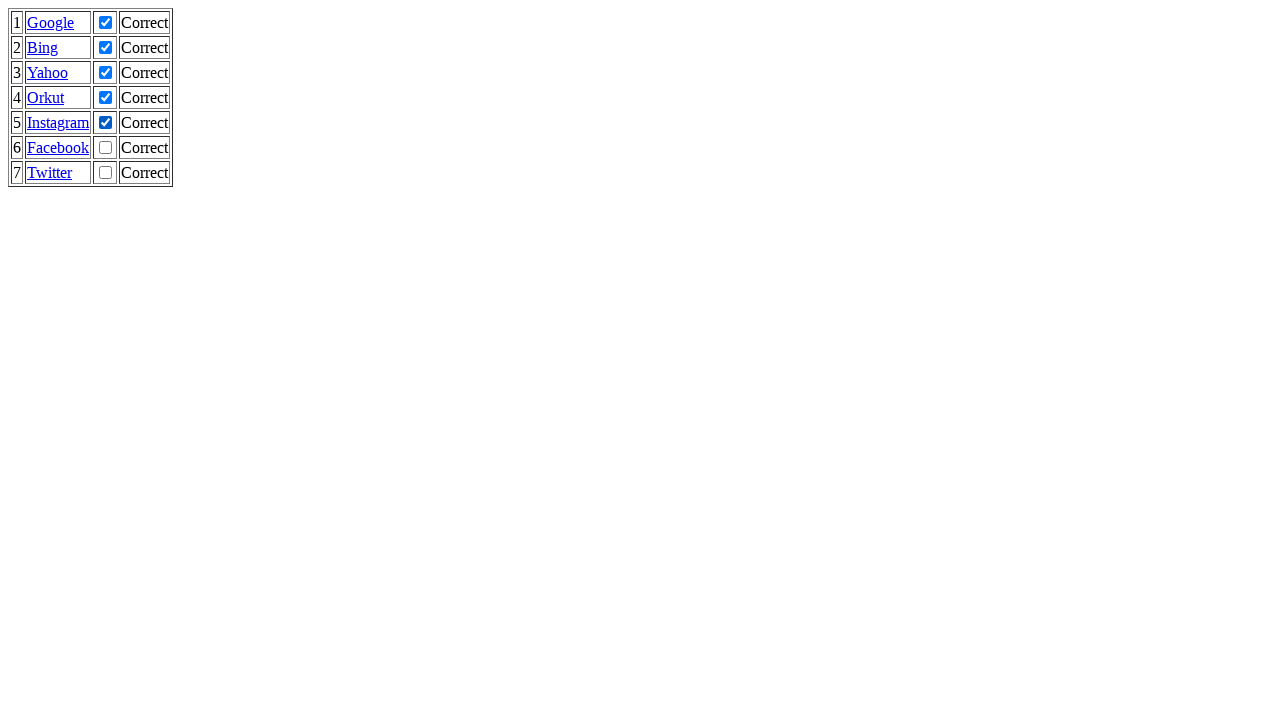

Clicked a checkbox to check it
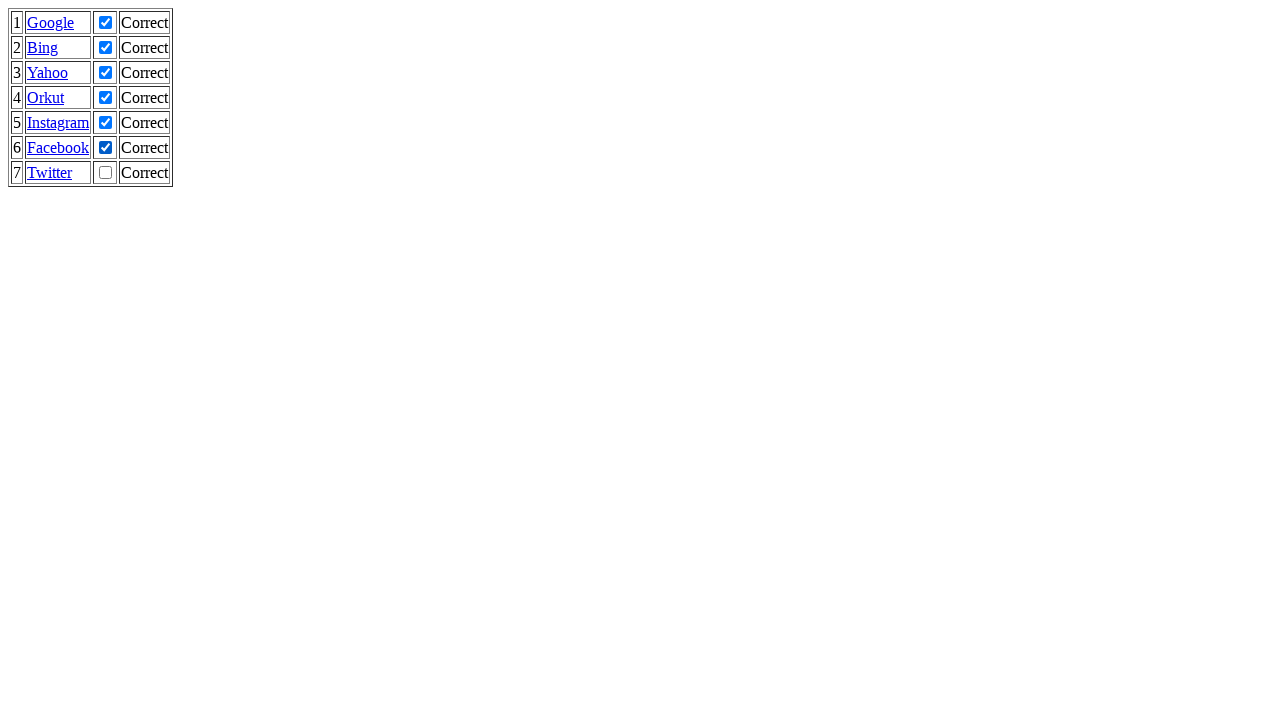

Clicked a checkbox to check it
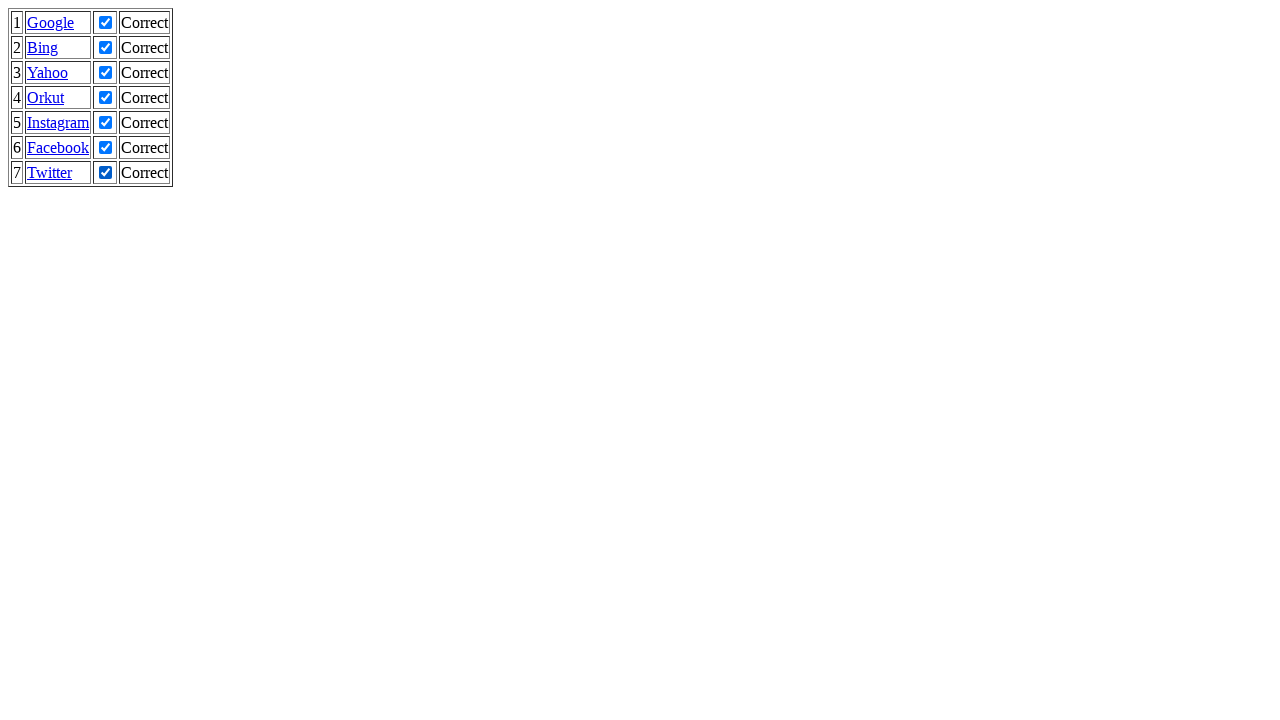

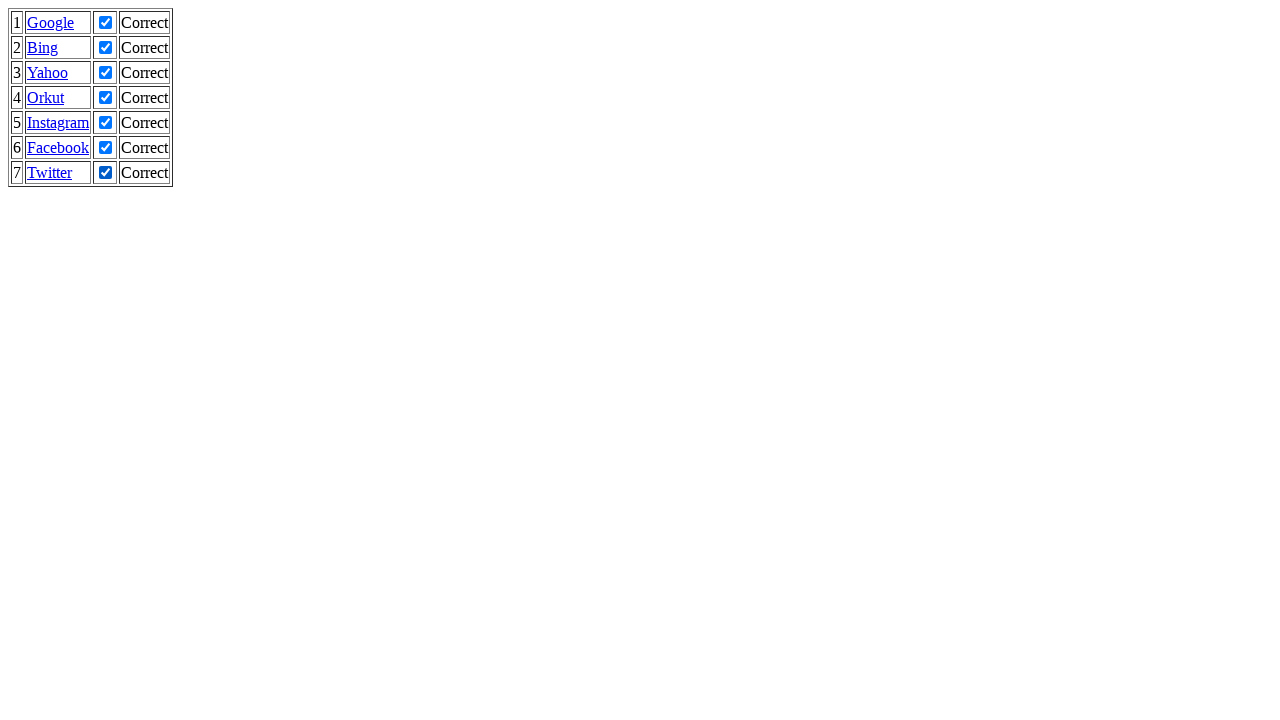